Tests the color customization feature by clicking on different color options and verifying that the contact element's background color changes accordingly

Starting URL: https://mohammedzakaria2.github.io/contacts-list/apps/contacts

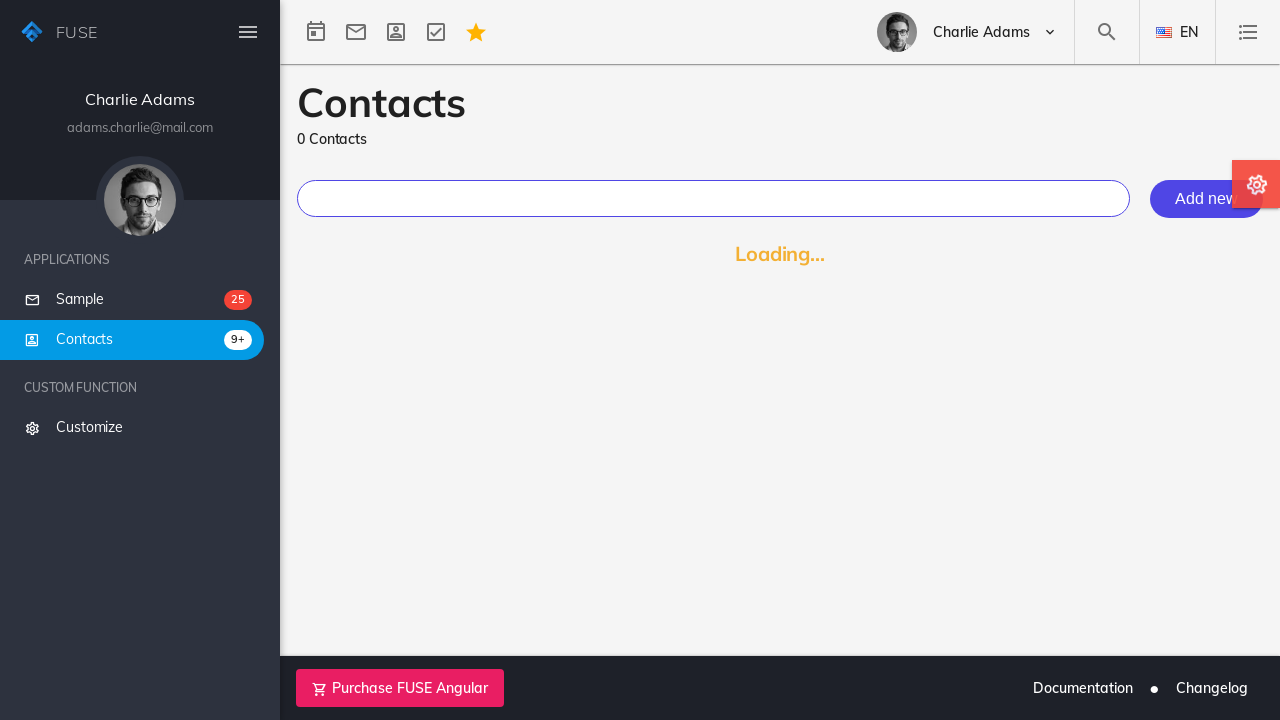

Navigated to contacts list application
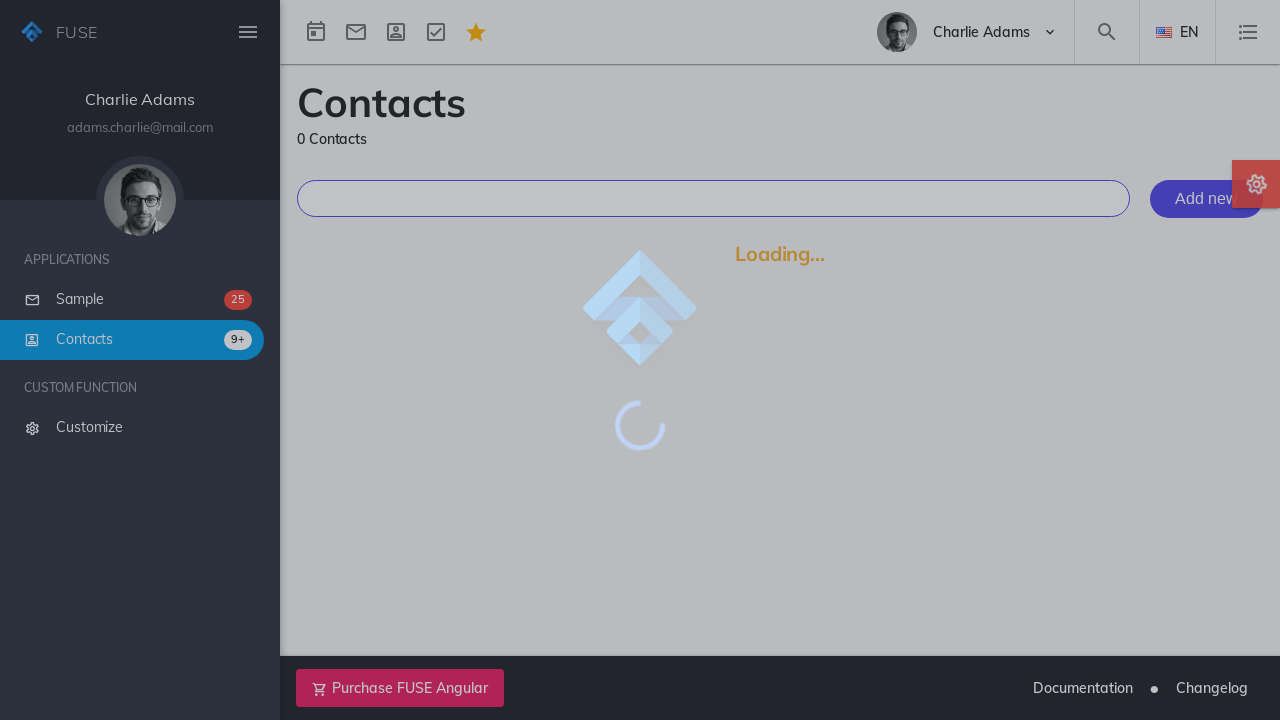

Clicked Customize button to open color customization options at (154, 428) on xpath=//span[normalize-space()='Customize']
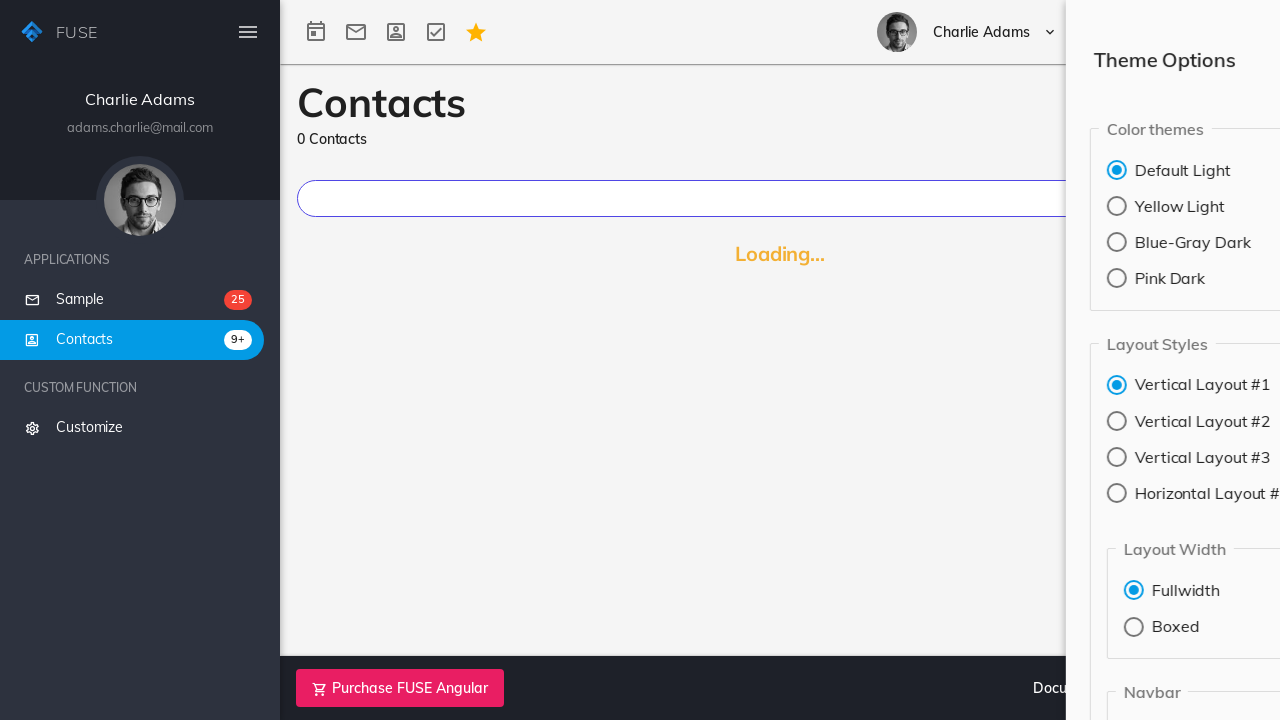

Waited for contacts element with active accent class to be visible
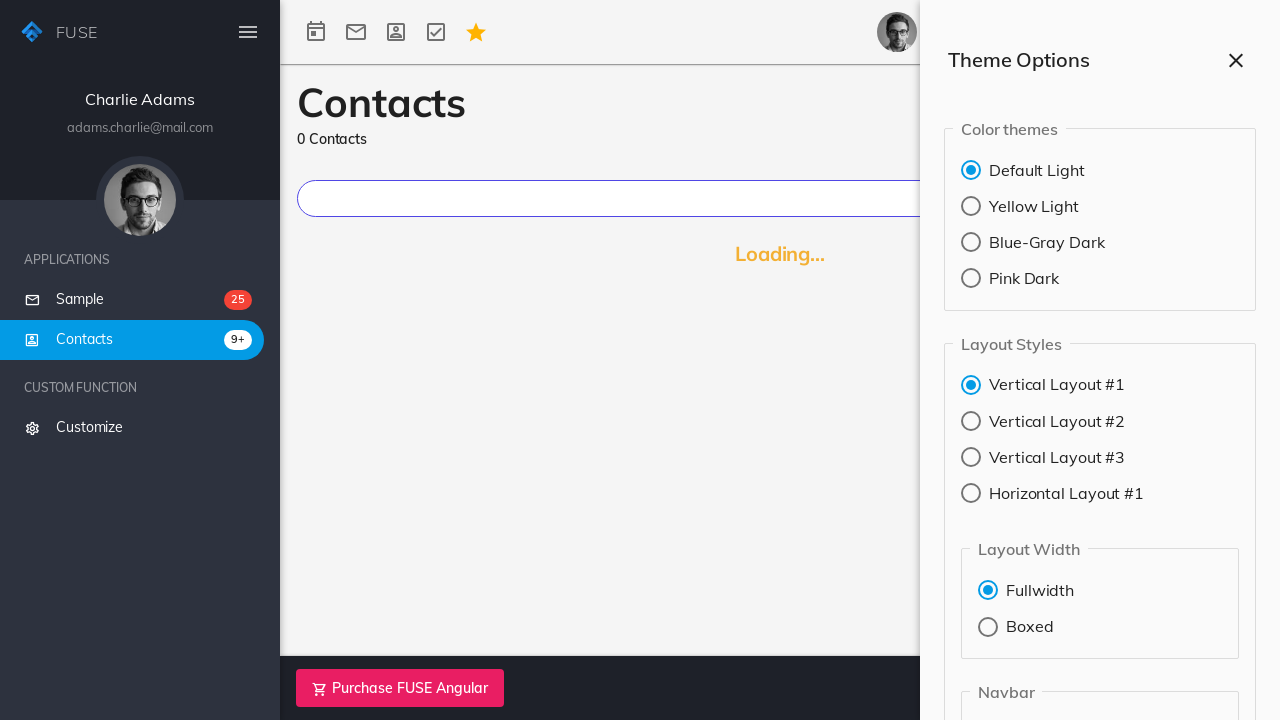

Clicked second color option (Yellow) radio button at (1030, 206) on (//div[@class='mat-radio-label-content'])[2]
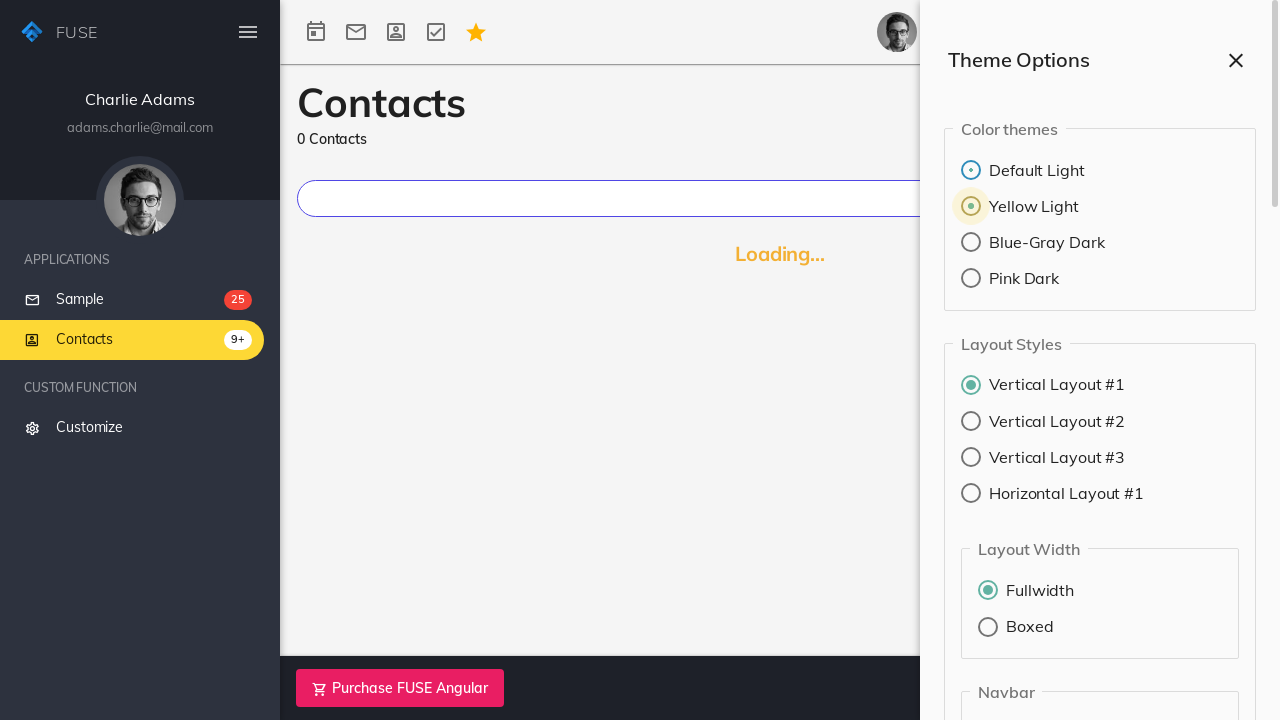

Waited 500ms for Yellow color change to apply
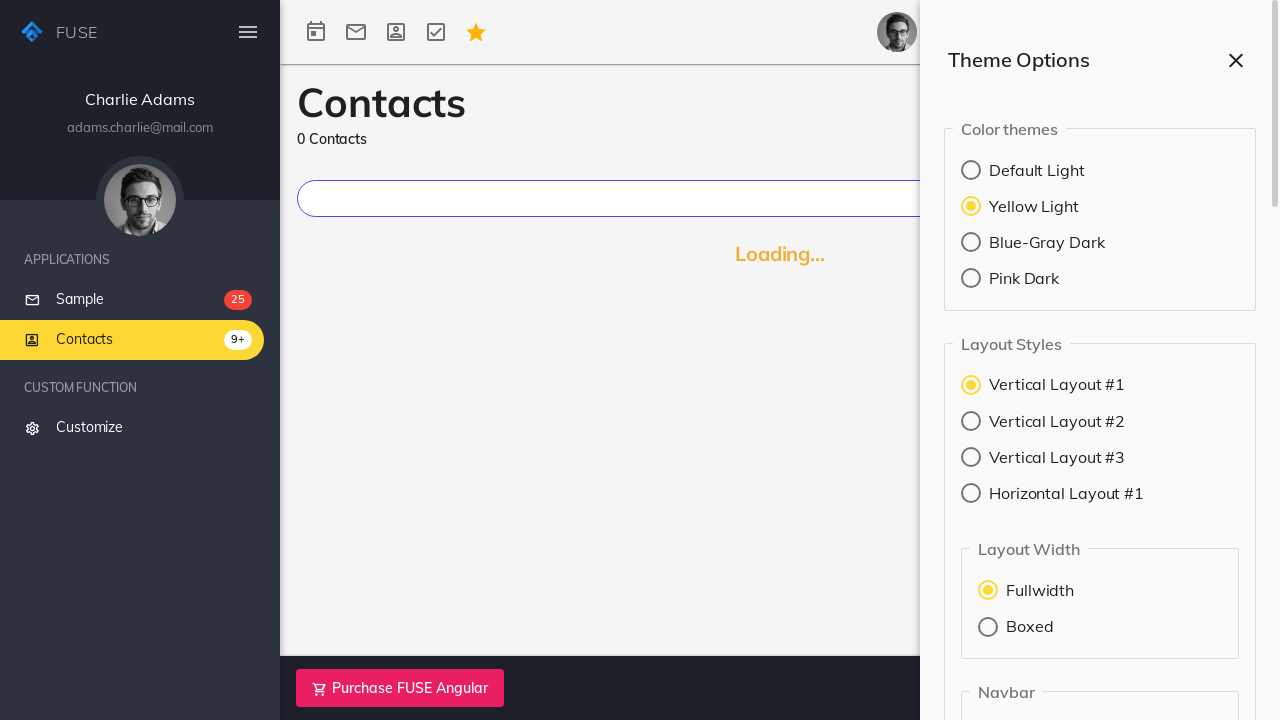

Clicked third color option (Black) radio button at (1043, 242) on (//div[@class='mat-radio-label-content'])[3]
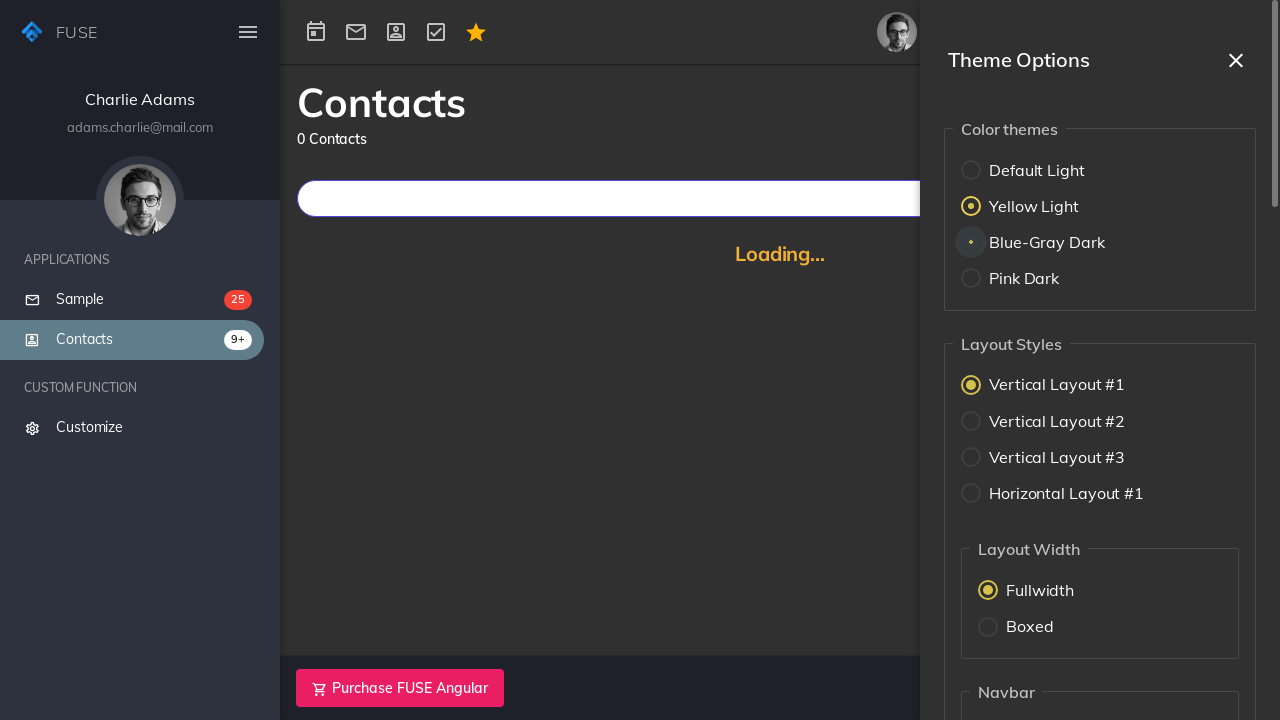

Waited 500ms for Black color change to apply
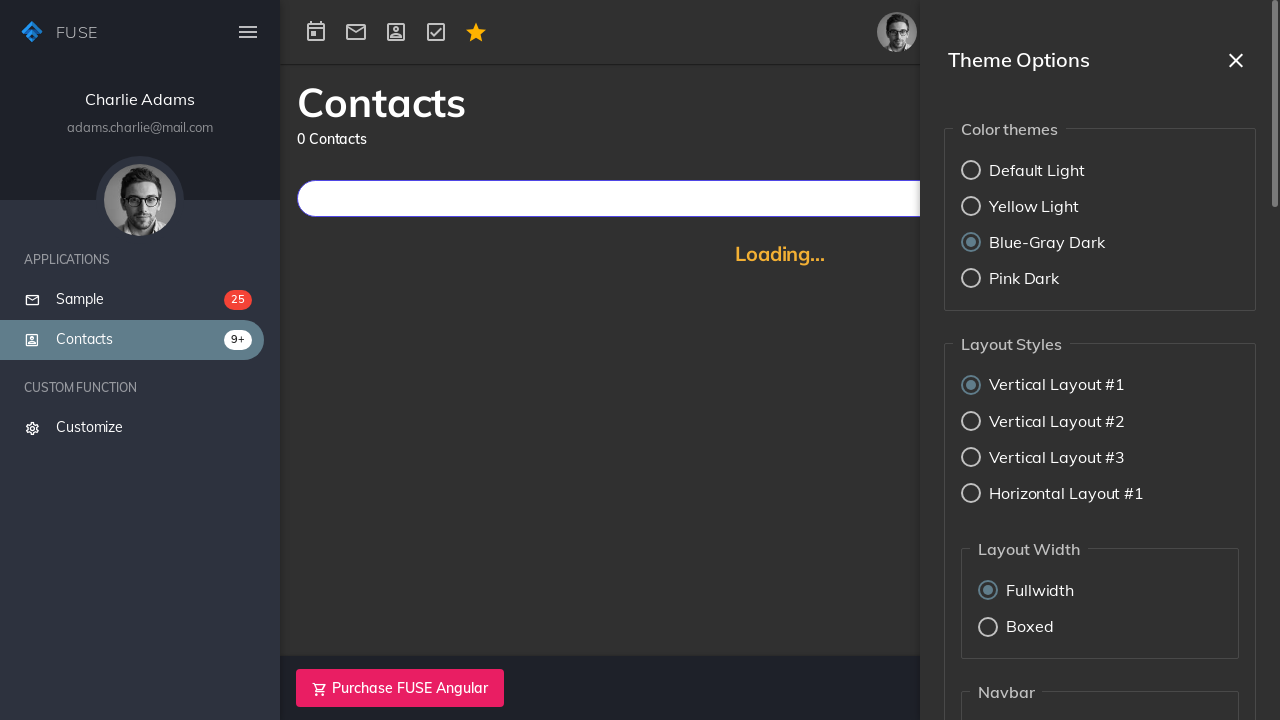

Clicked fourth color option (Pink) radio button at (1020, 278) on (//div[@class='mat-radio-label-content'])[4]
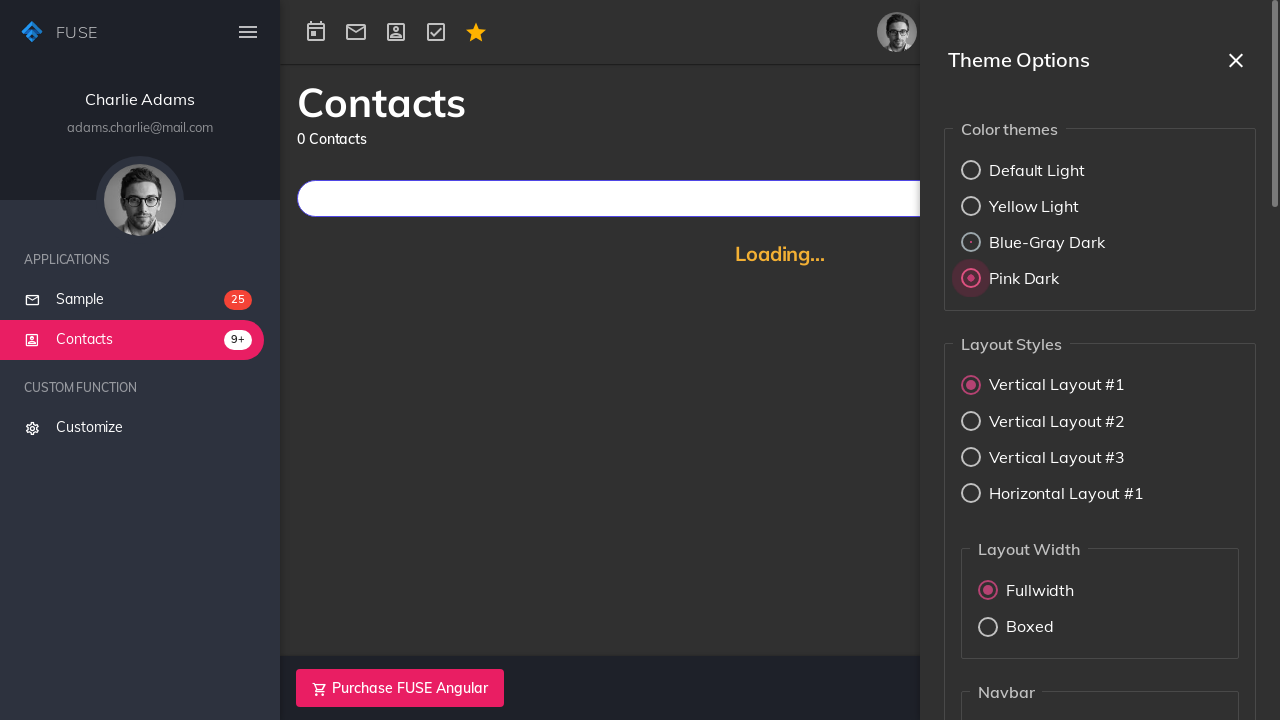

Waited 500ms for Pink color change to apply
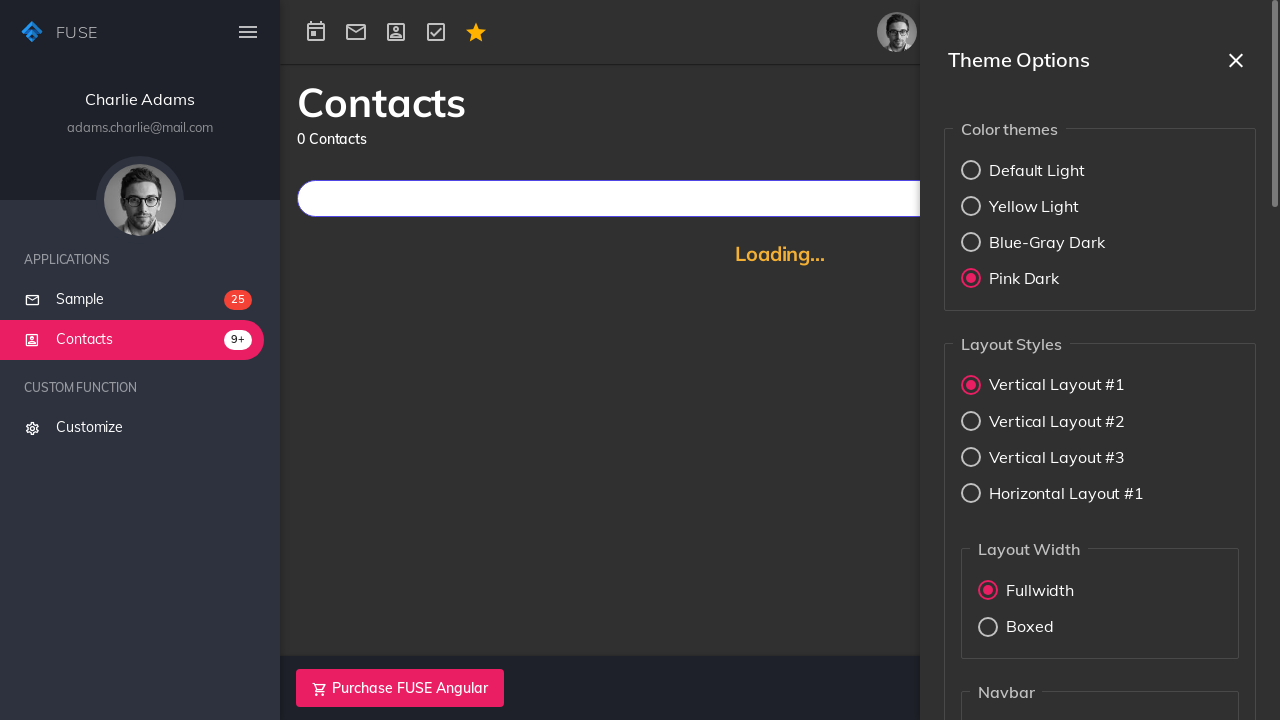

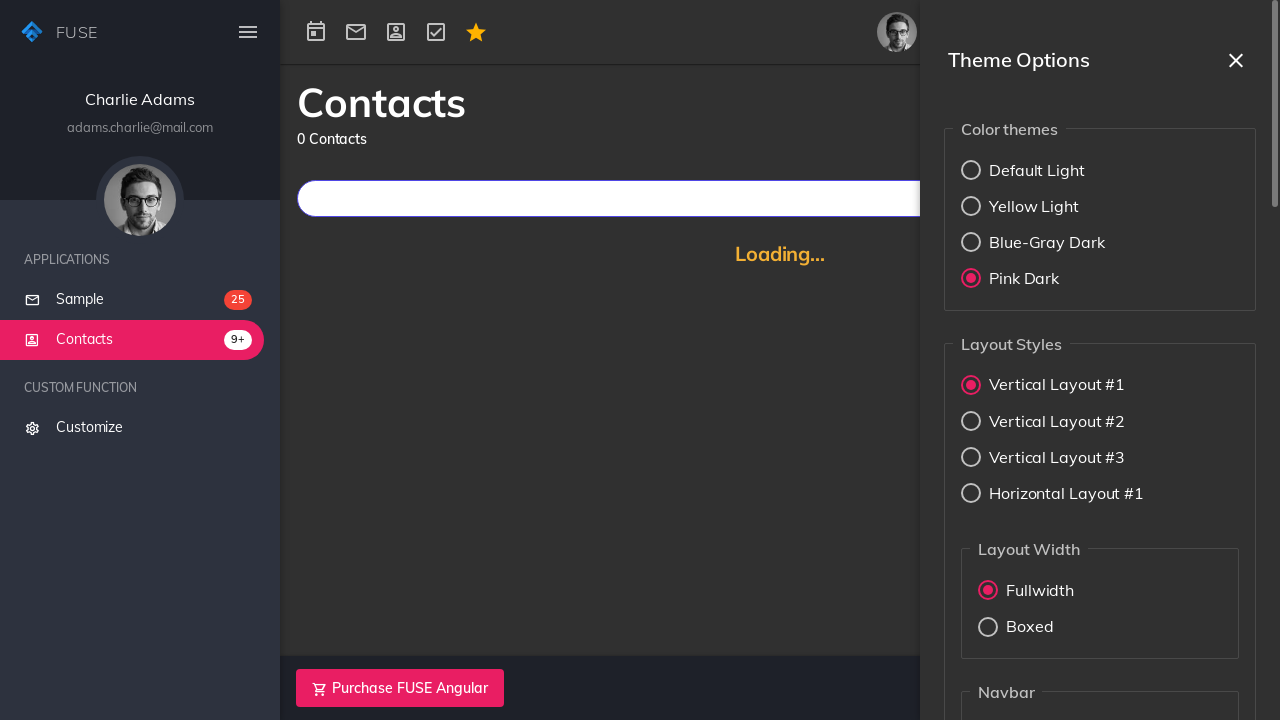